Tests dropdown selection functionality by randomly selecting an option from a continents dropdown menu

Starting URL: https://awesomeqa.com/practice.html

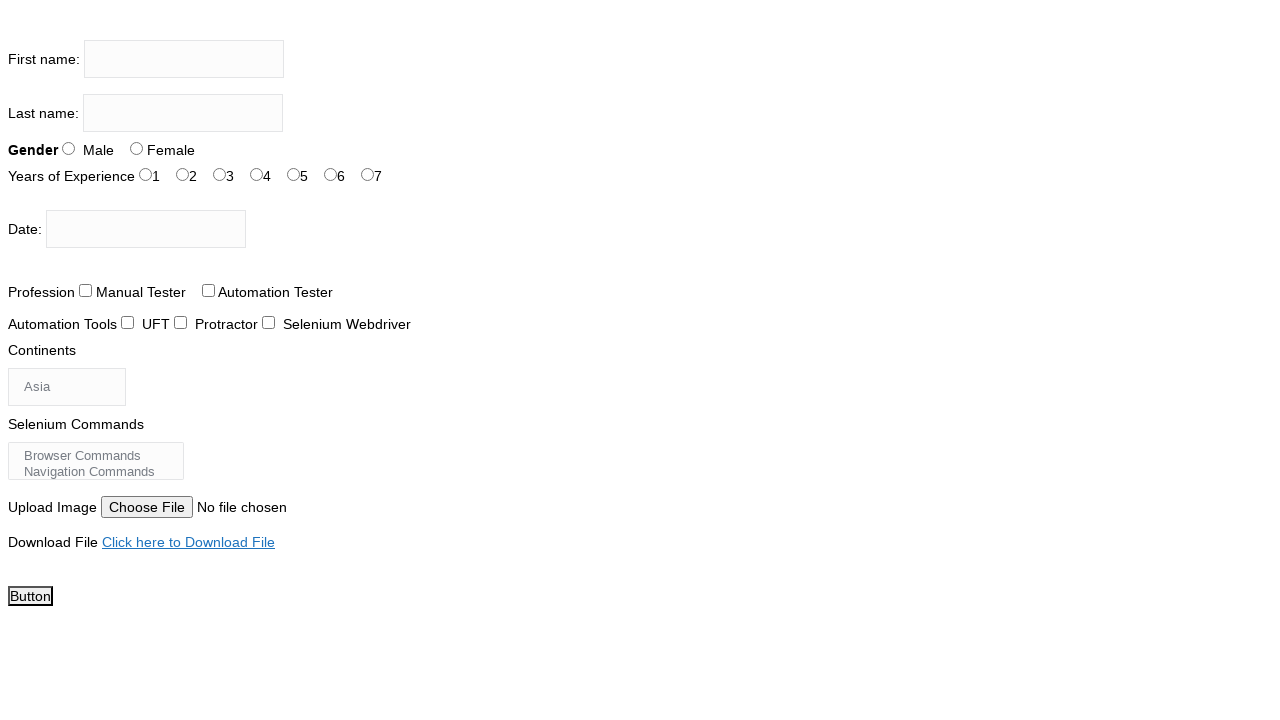

Waited for continents dropdown to be visible
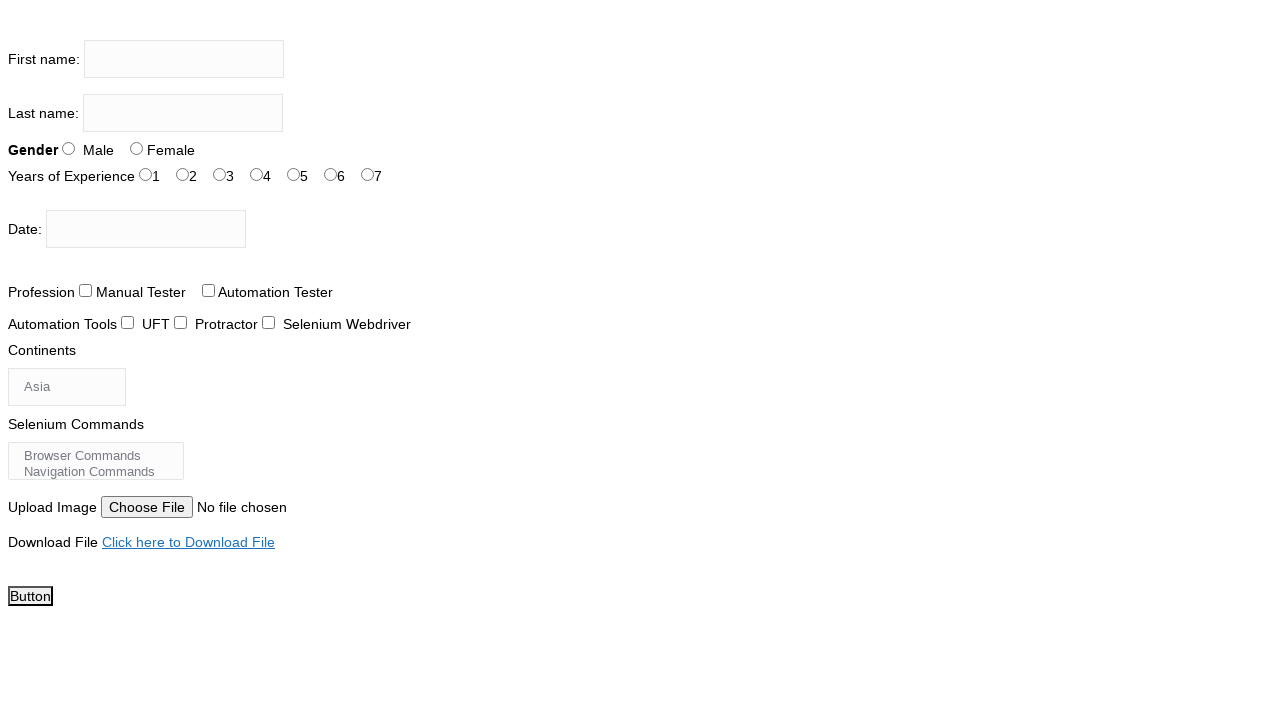

Located continents dropdown element
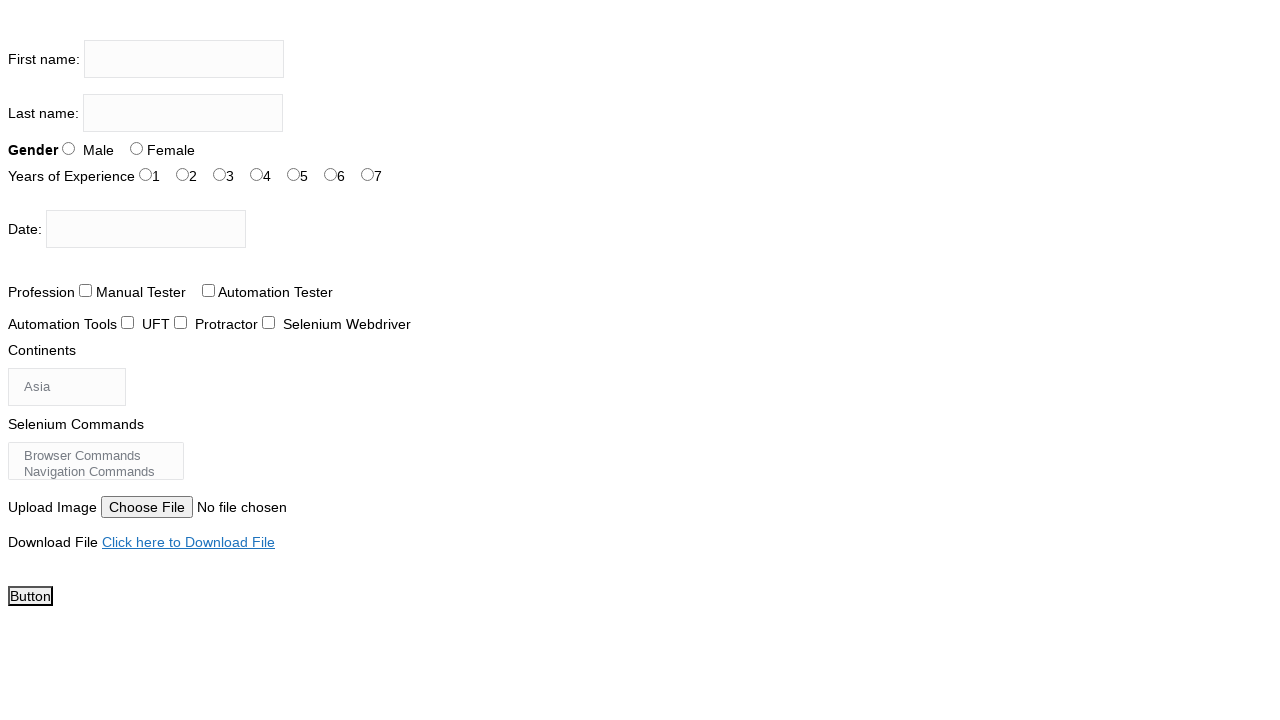

Retrieved all dropdown options
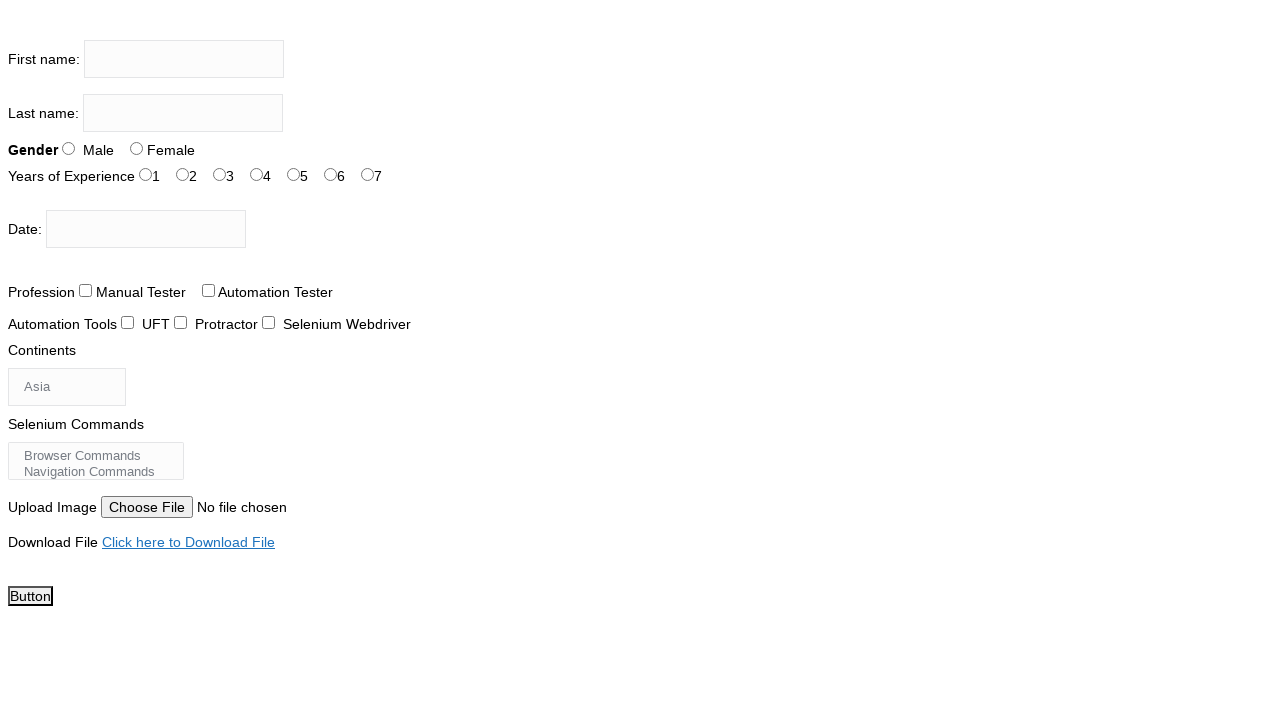

Found 7 options in continents dropdown
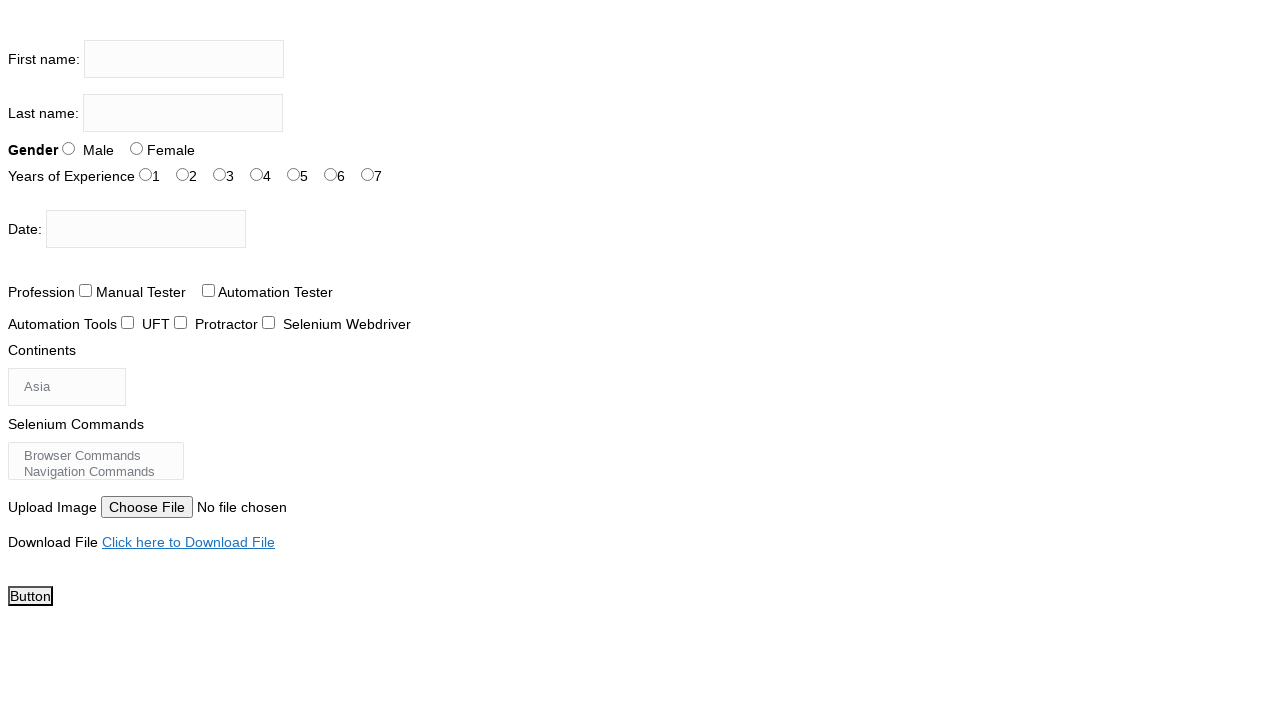

Generated random index 2 for option selection
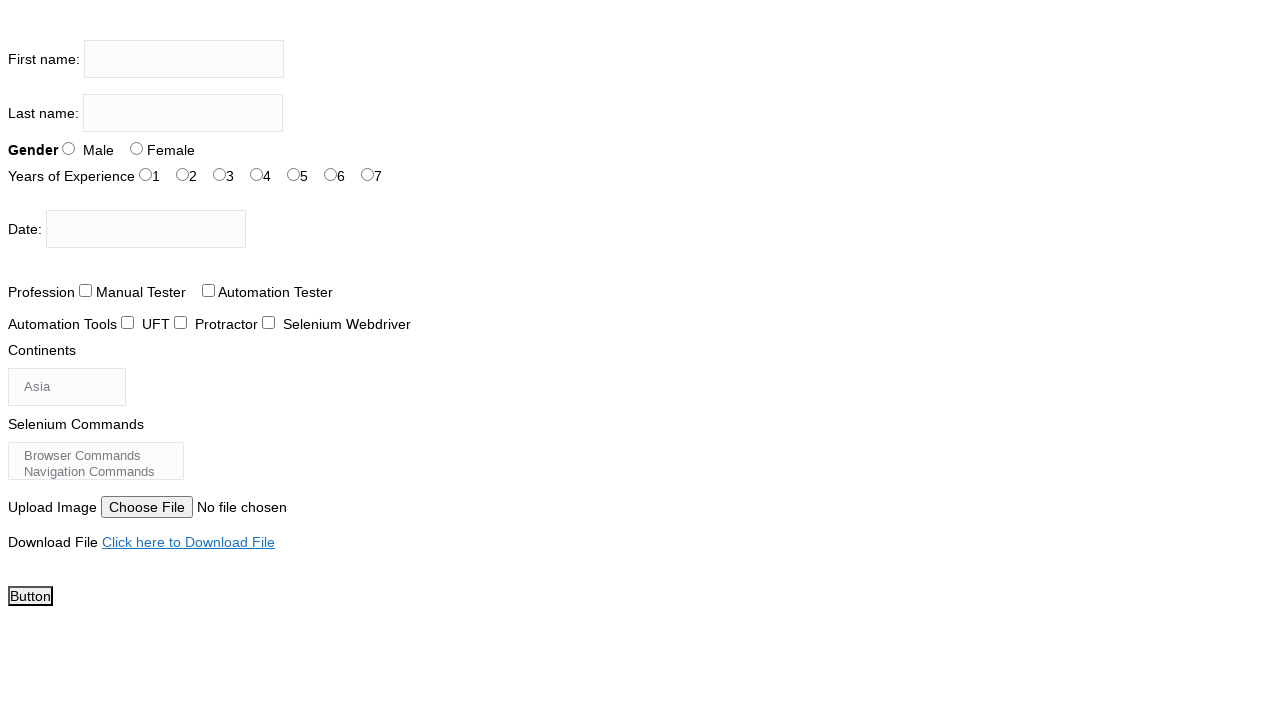

Selected option at index 2 from continents dropdown on #continents
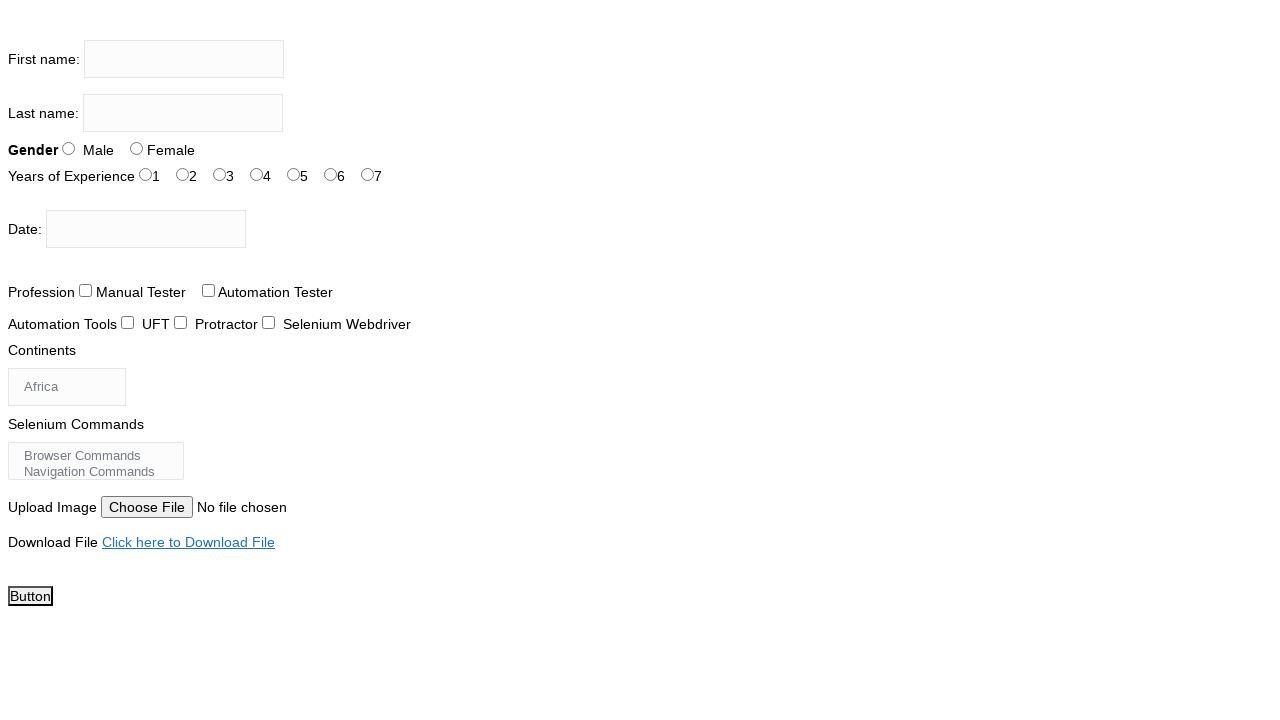

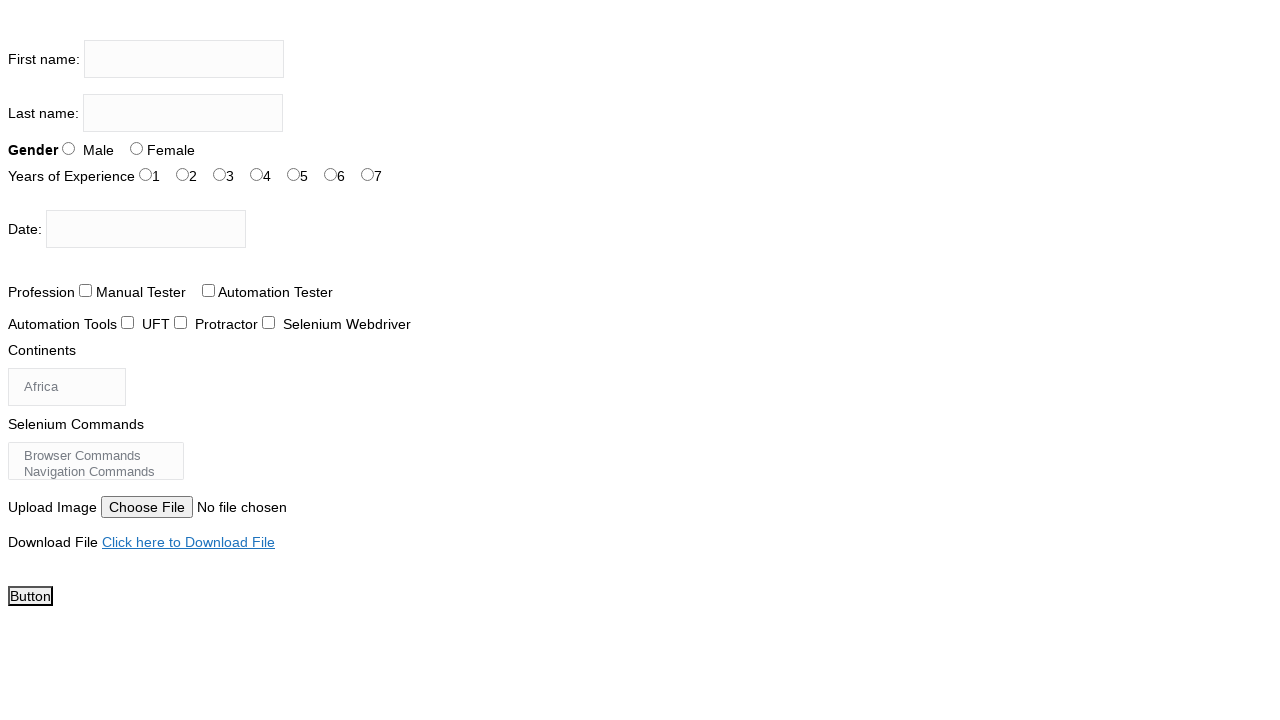